Tests browser back button navigation between filter views (All, Active, Completed).

Starting URL: https://demo.playwright.dev/todomvc

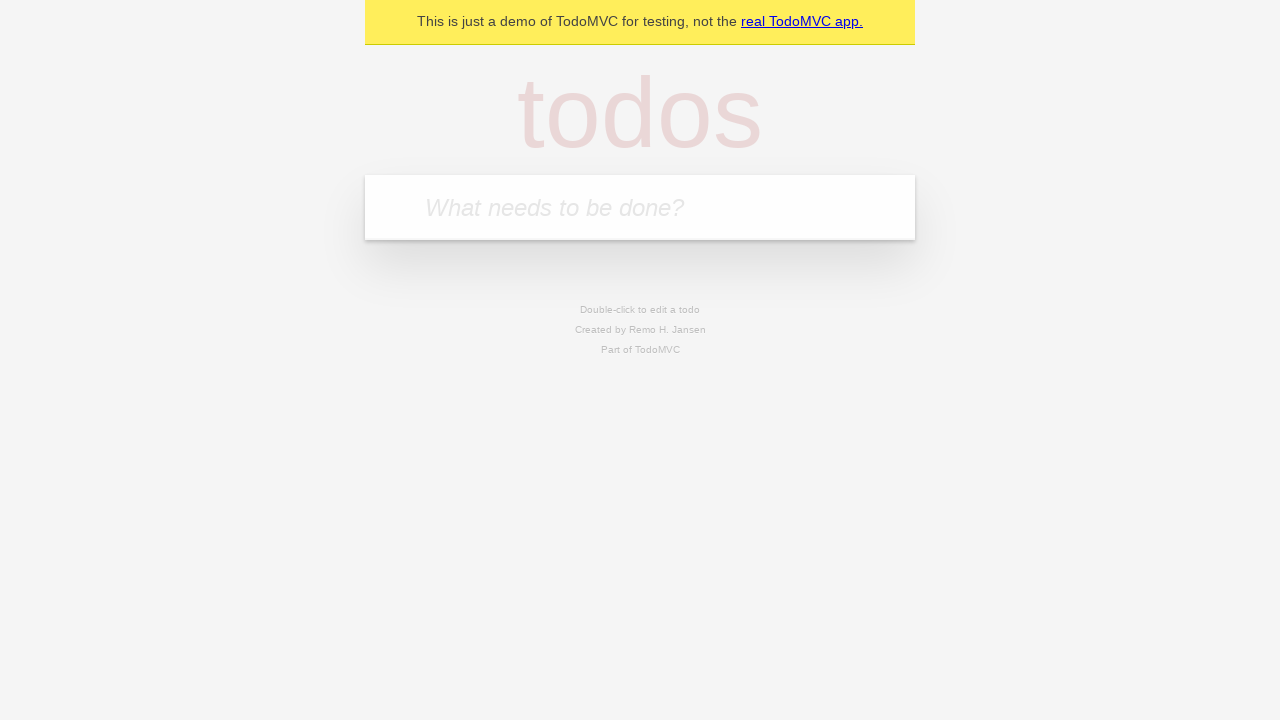

Filled todo input with 'buy some cheese' on internal:attr=[placeholder="What needs to be done?"i]
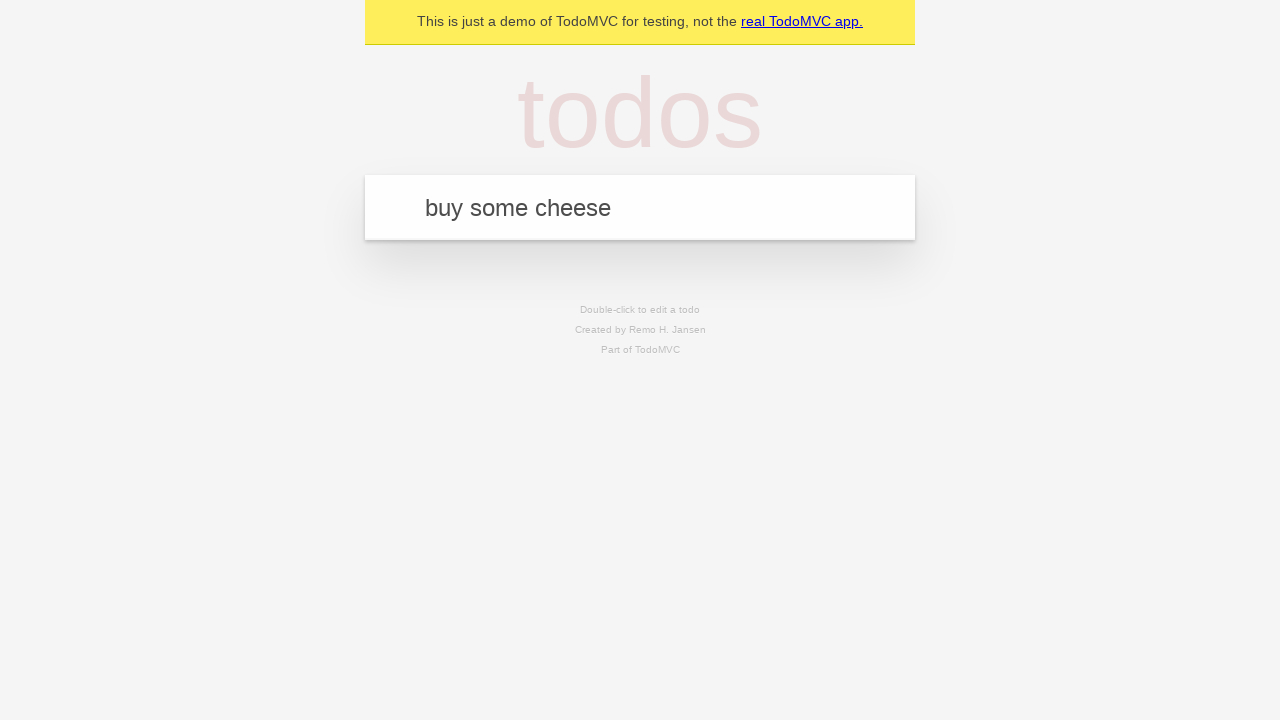

Pressed Enter to add first todo on internal:attr=[placeholder="What needs to be done?"i]
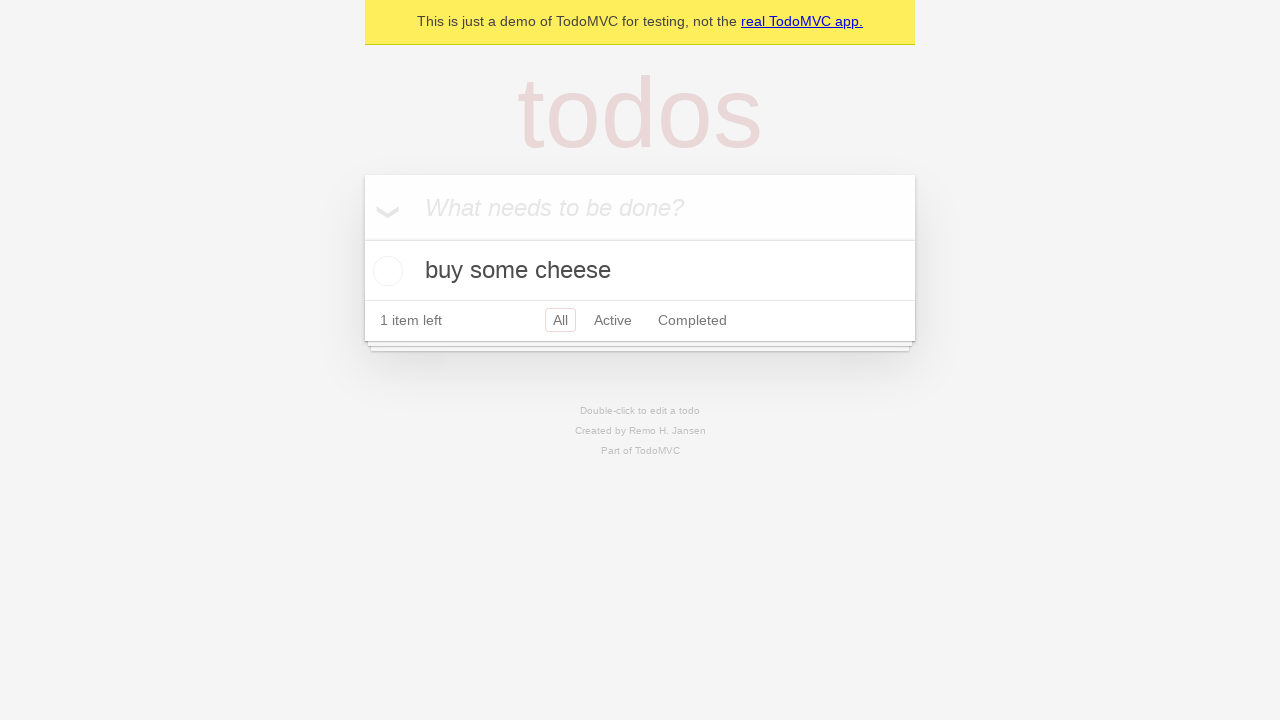

Filled todo input with 'feed the cat' on internal:attr=[placeholder="What needs to be done?"i]
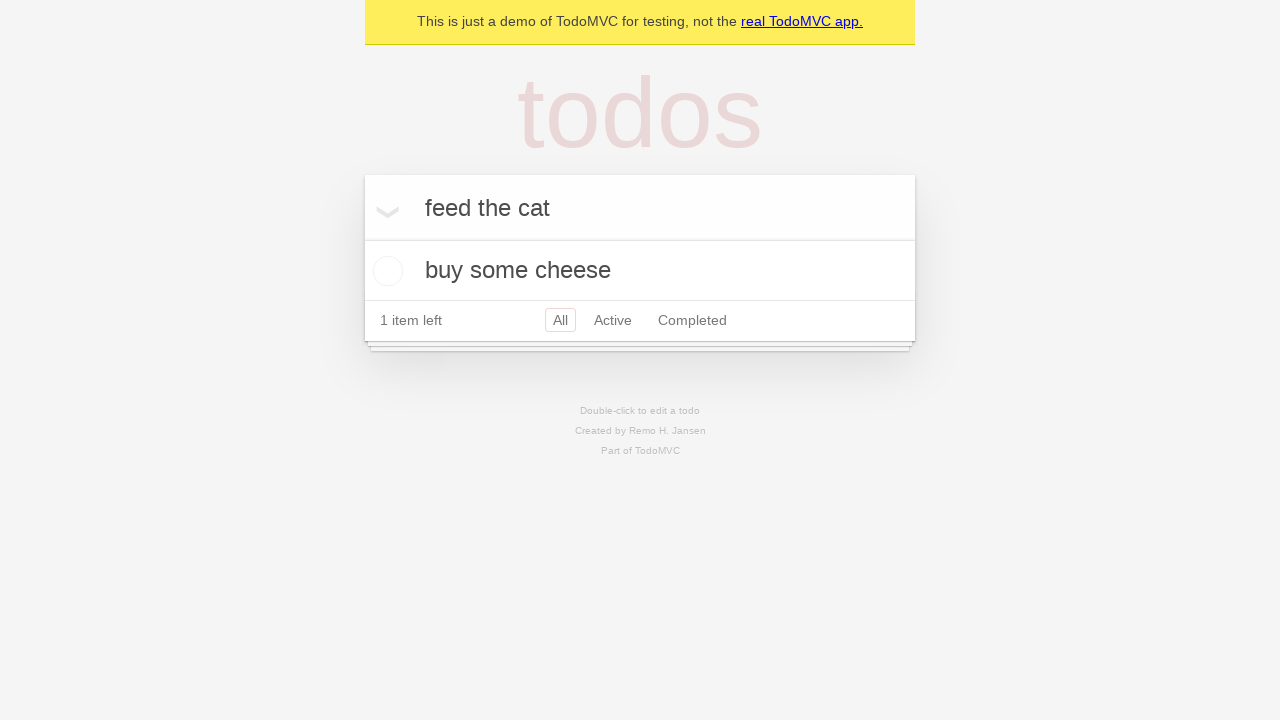

Pressed Enter to add second todo on internal:attr=[placeholder="What needs to be done?"i]
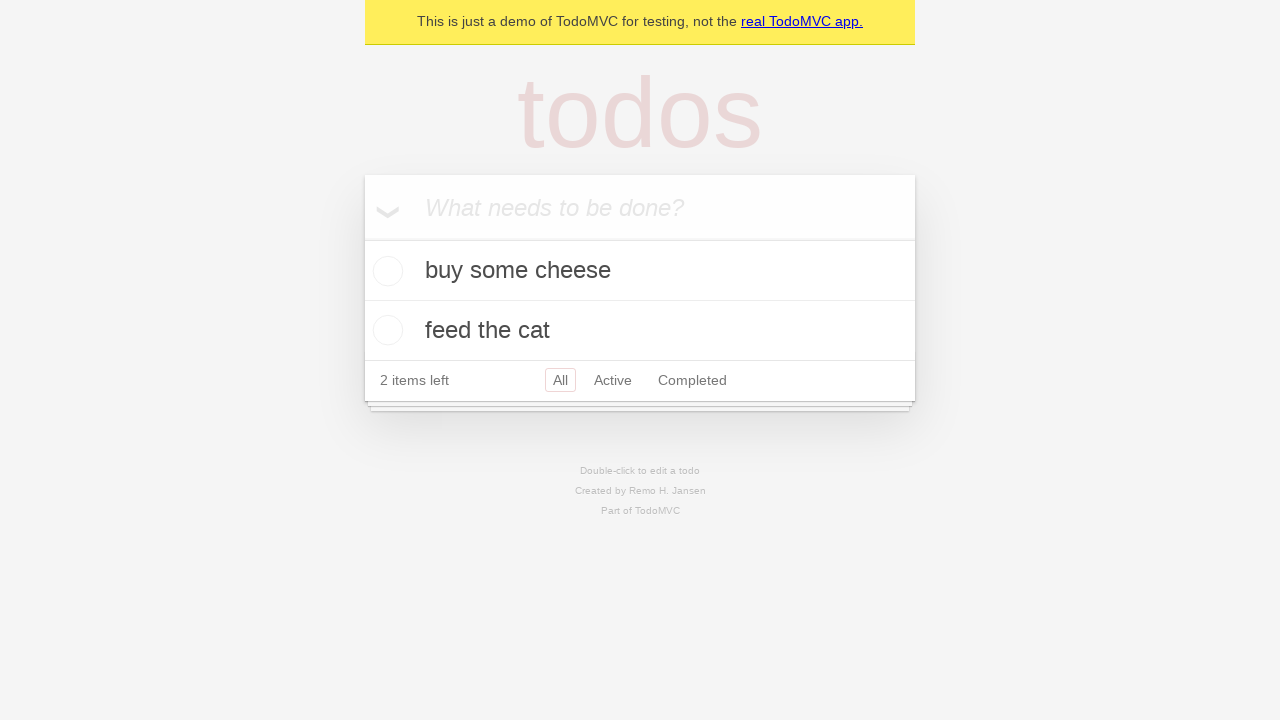

Filled todo input with 'book a doctors appointment' on internal:attr=[placeholder="What needs to be done?"i]
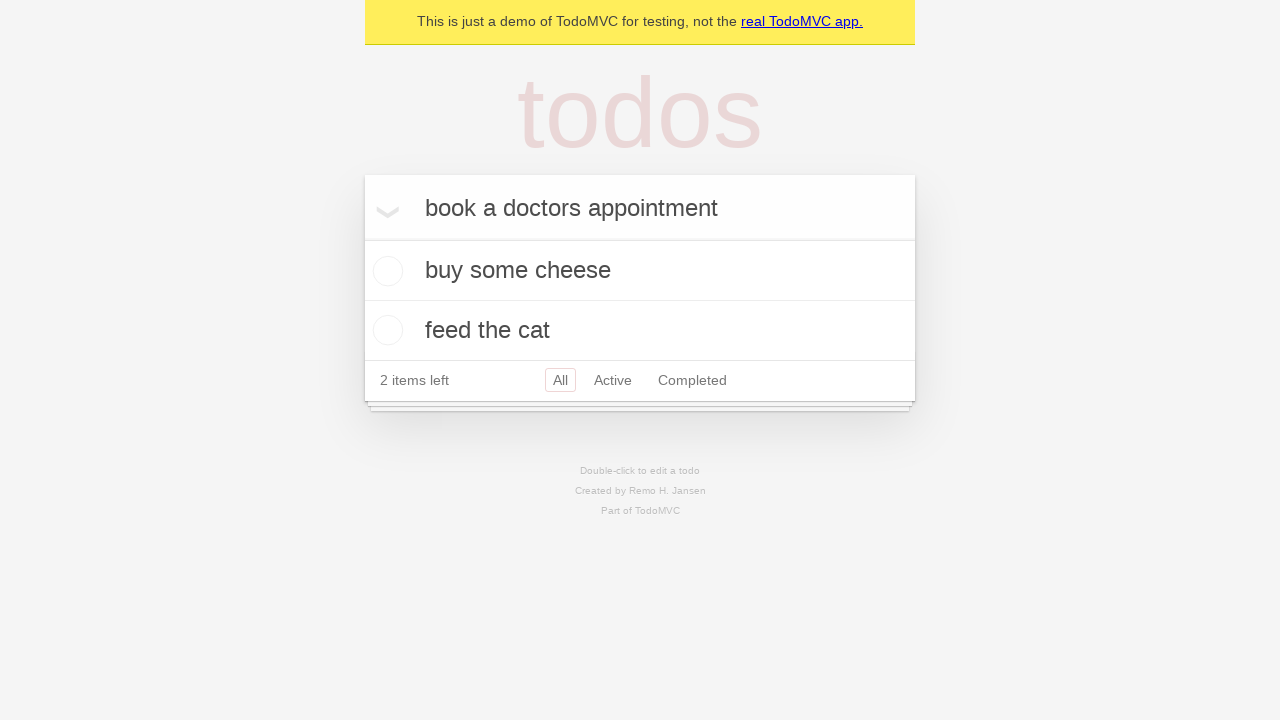

Pressed Enter to add third todo on internal:attr=[placeholder="What needs to be done?"i]
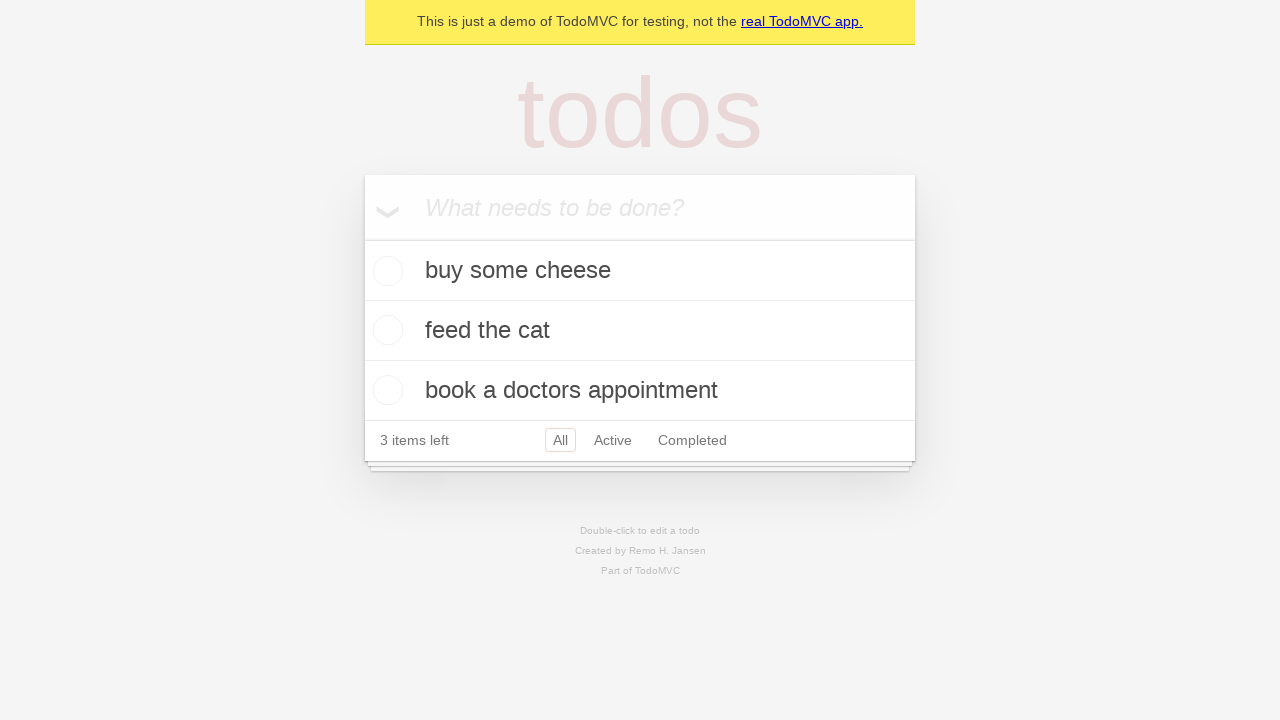

Checked the second todo item at (385, 330) on internal:testid=[data-testid="todo-item"s] >> nth=1 >> internal:role=checkbox
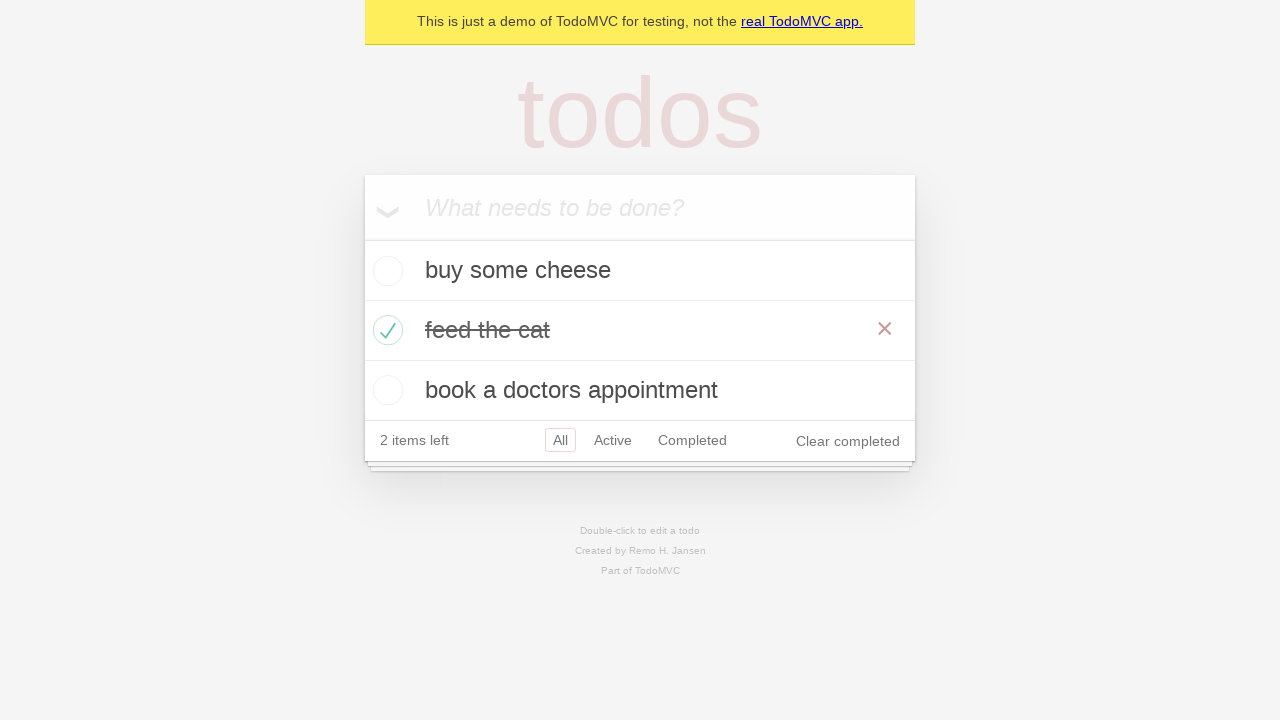

Clicked on 'All' filter link at (560, 440) on internal:role=link[name="All"i]
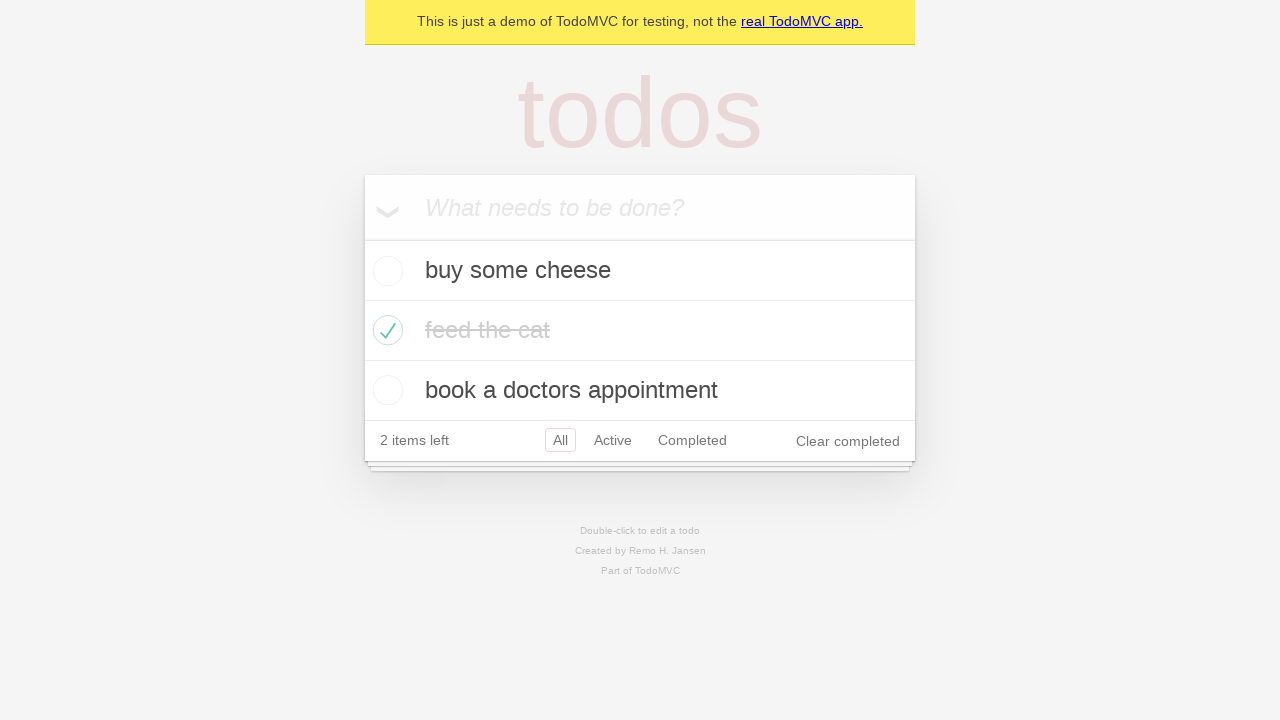

Clicked on 'Active' filter link at (613, 440) on internal:role=link[name="Active"i]
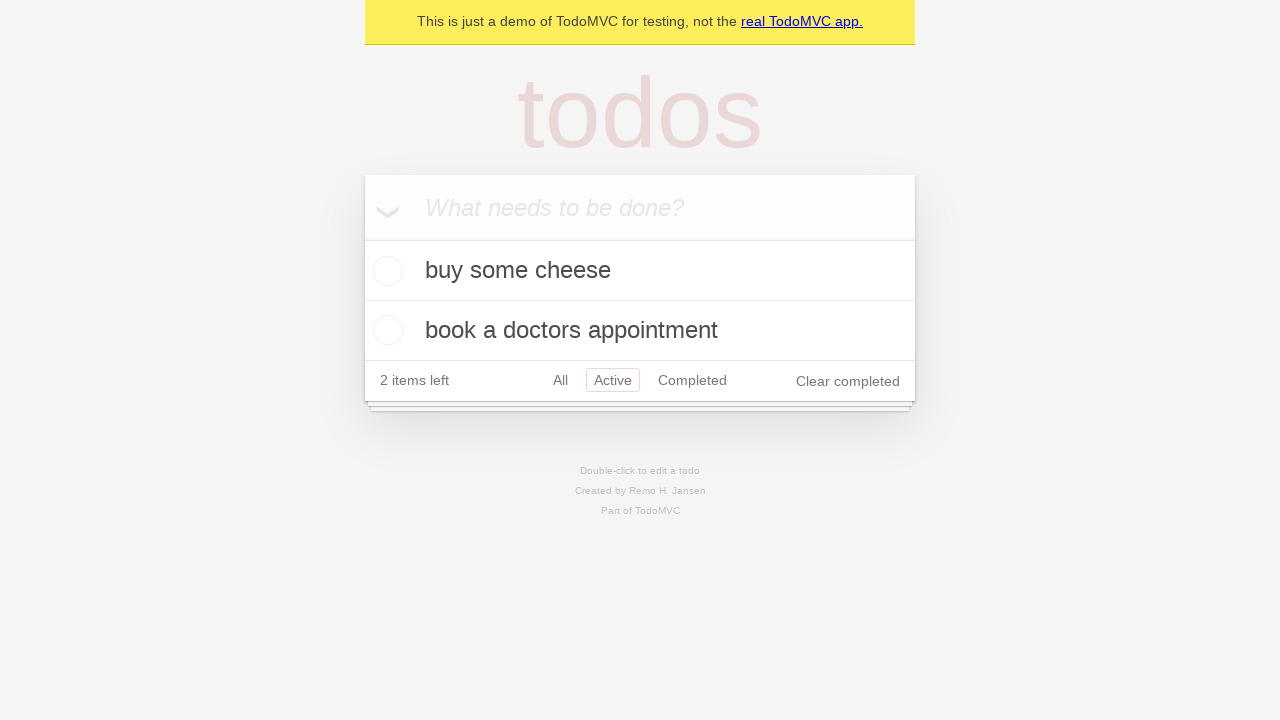

Clicked on 'Completed' filter link at (692, 380) on internal:role=link[name="Completed"i]
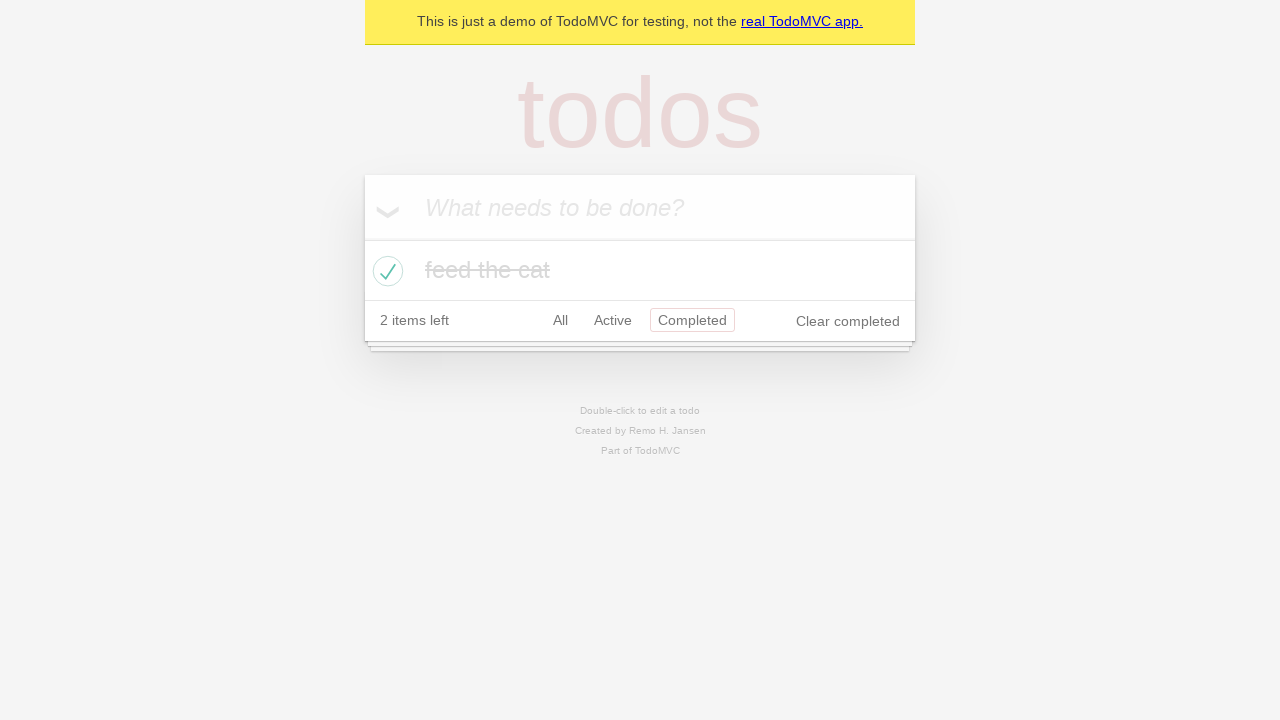

Navigated back one step (from Completed to Active)
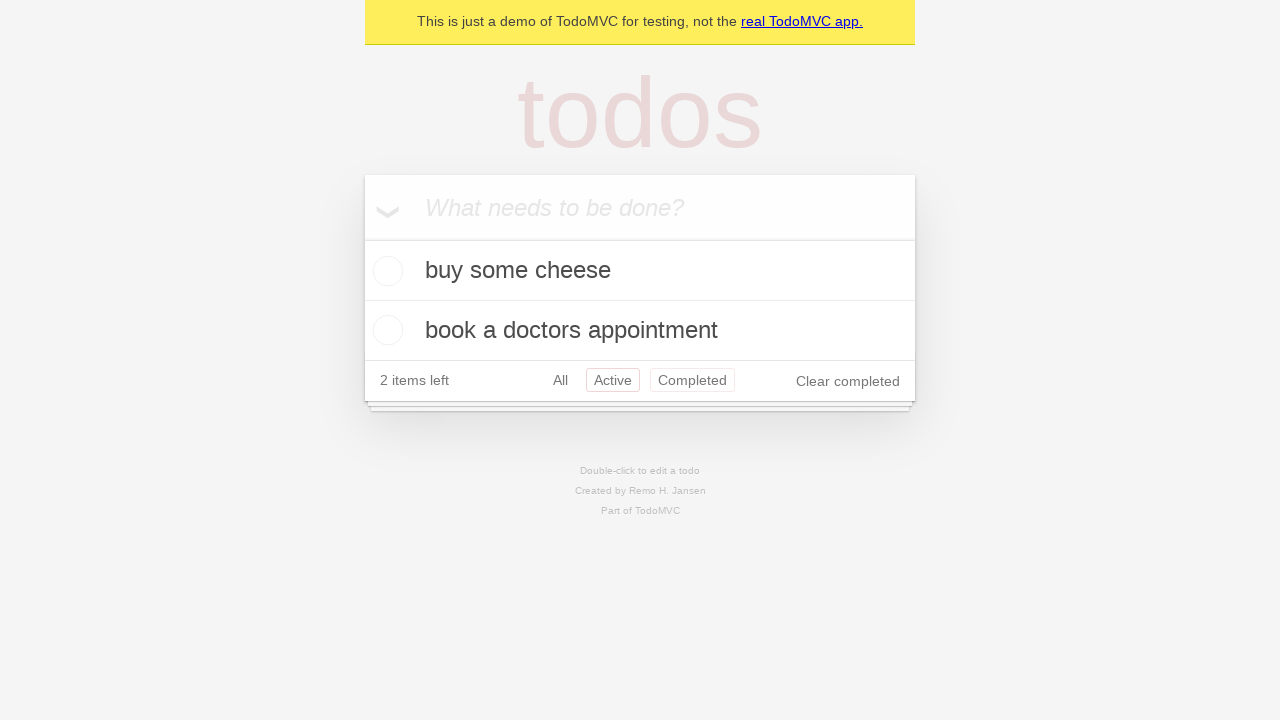

Navigated back one step (from Active to All)
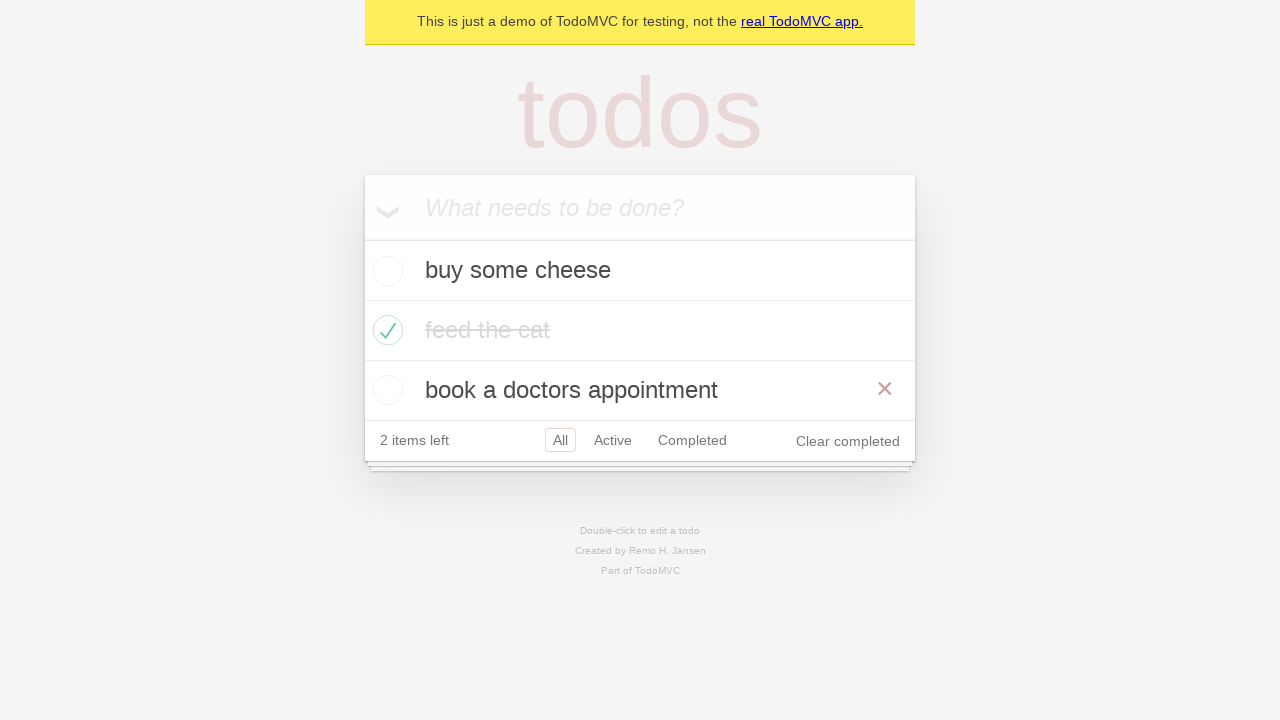

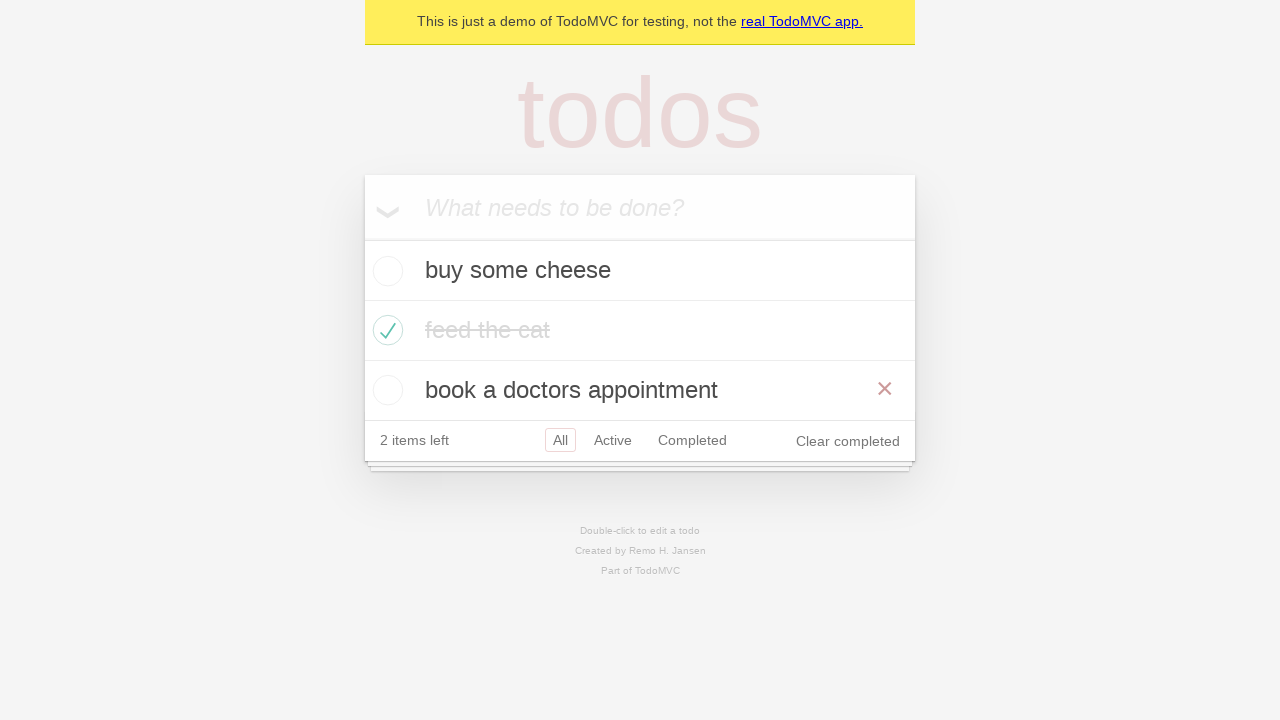